Interacts with a search input field inside nested Shadow DOM elements on a PWA book application

Starting URL: https://books-pwakit.appspot.com/

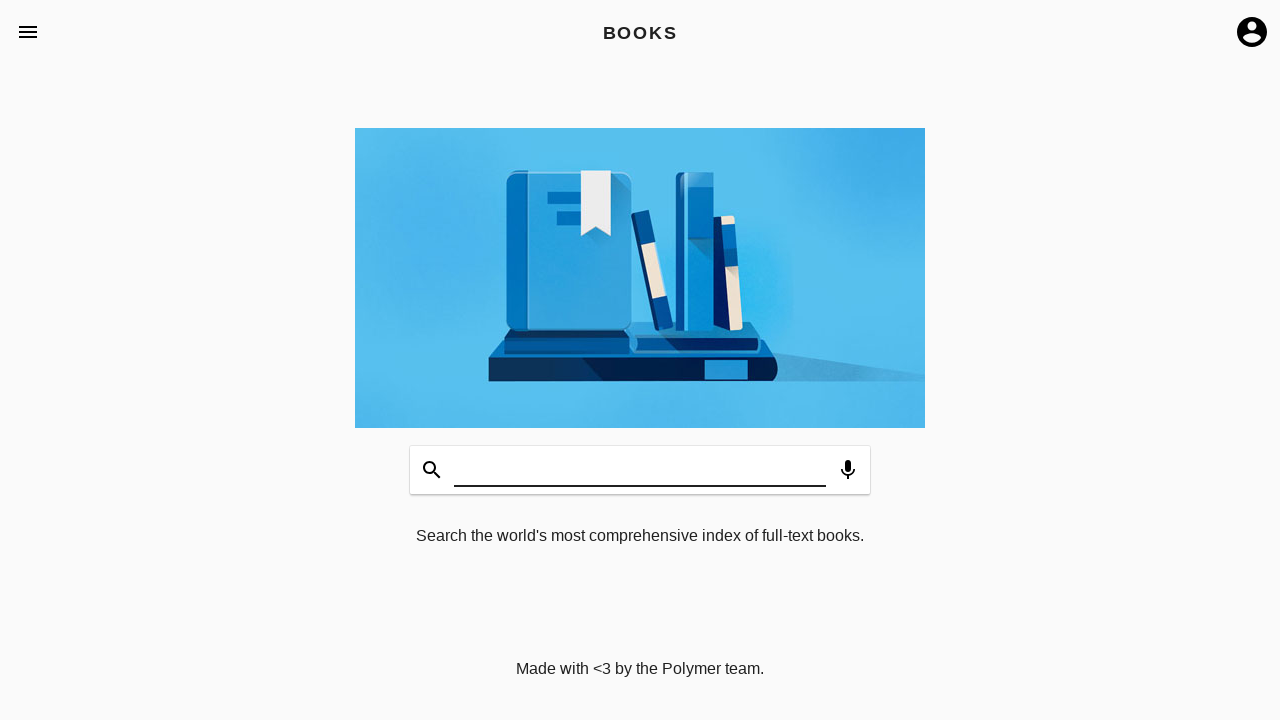

Located app-header shadow host element
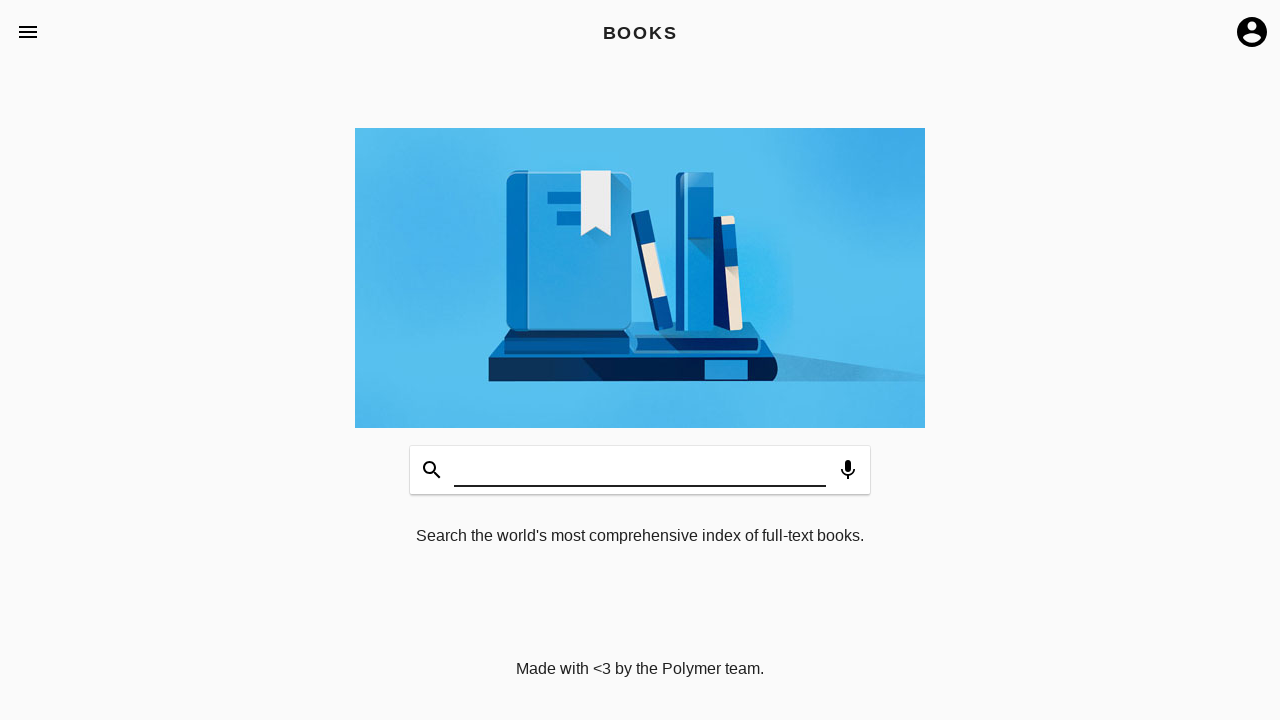

Filled search input field with 'Testing' through nested Shadow DOM elements on app-header app-toolbar.toolbar-bottom book-input-decorator input#input
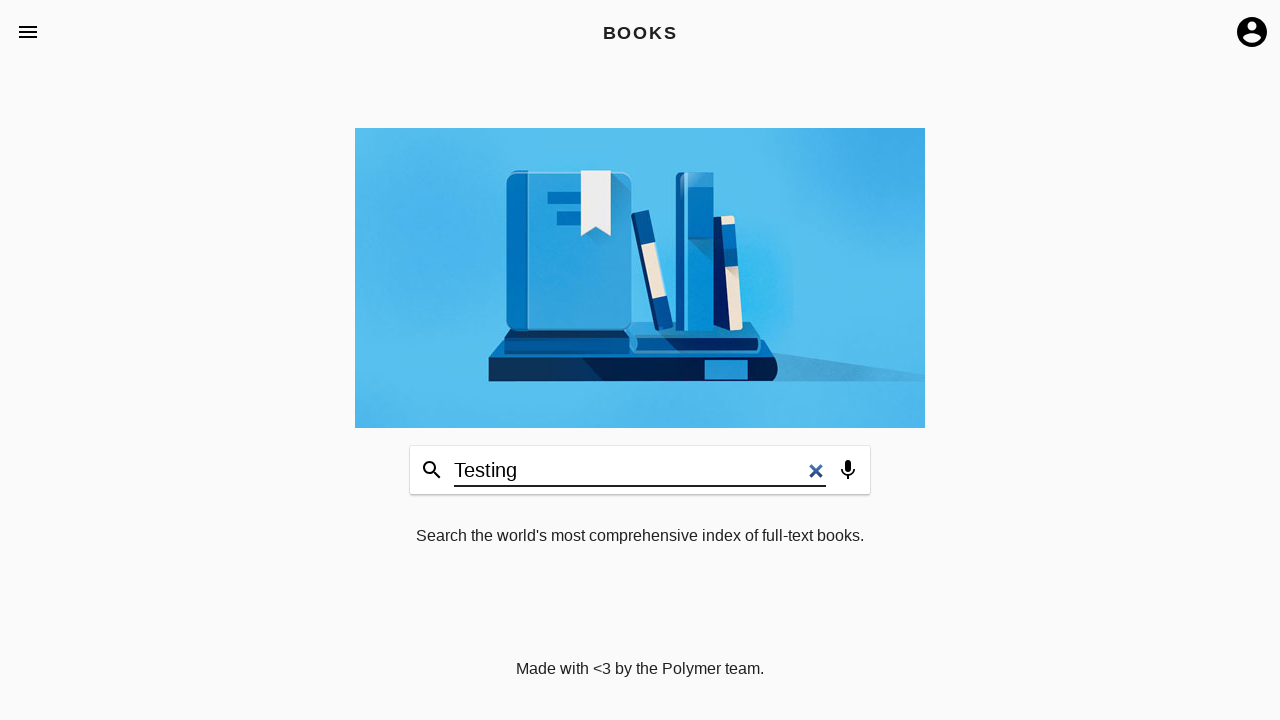

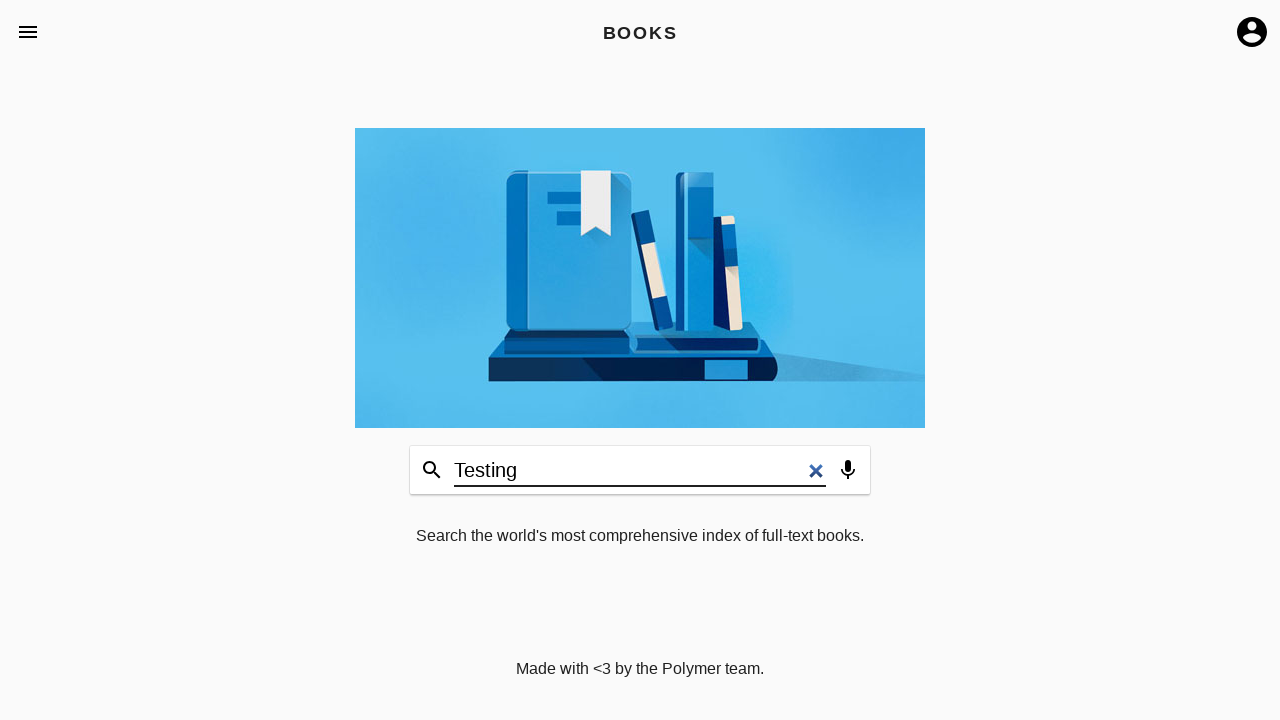